Tests a registration form by filling in all fields including text inputs, dropdowns, checkboxes, radio buttons, and submitting the form

Starting URL: https://demo.automationtesting.in/Register.html

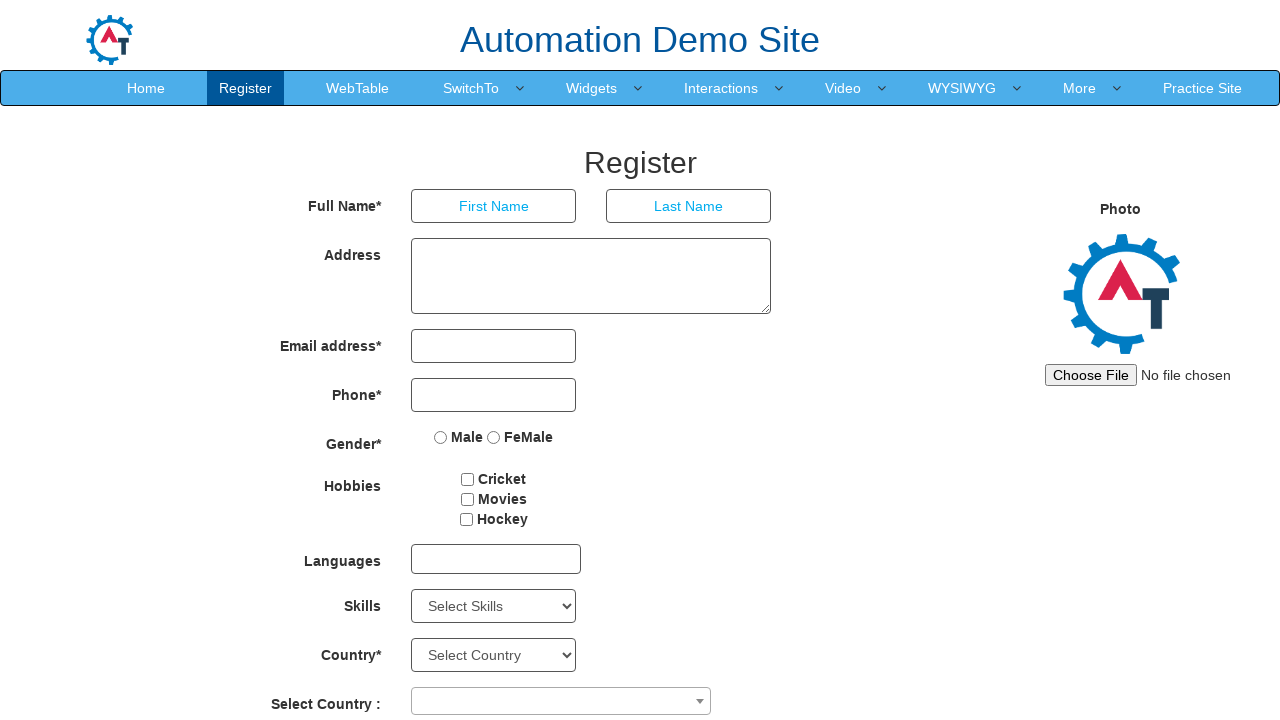

Filled first name field with 'chetan' on //input[@type='text']
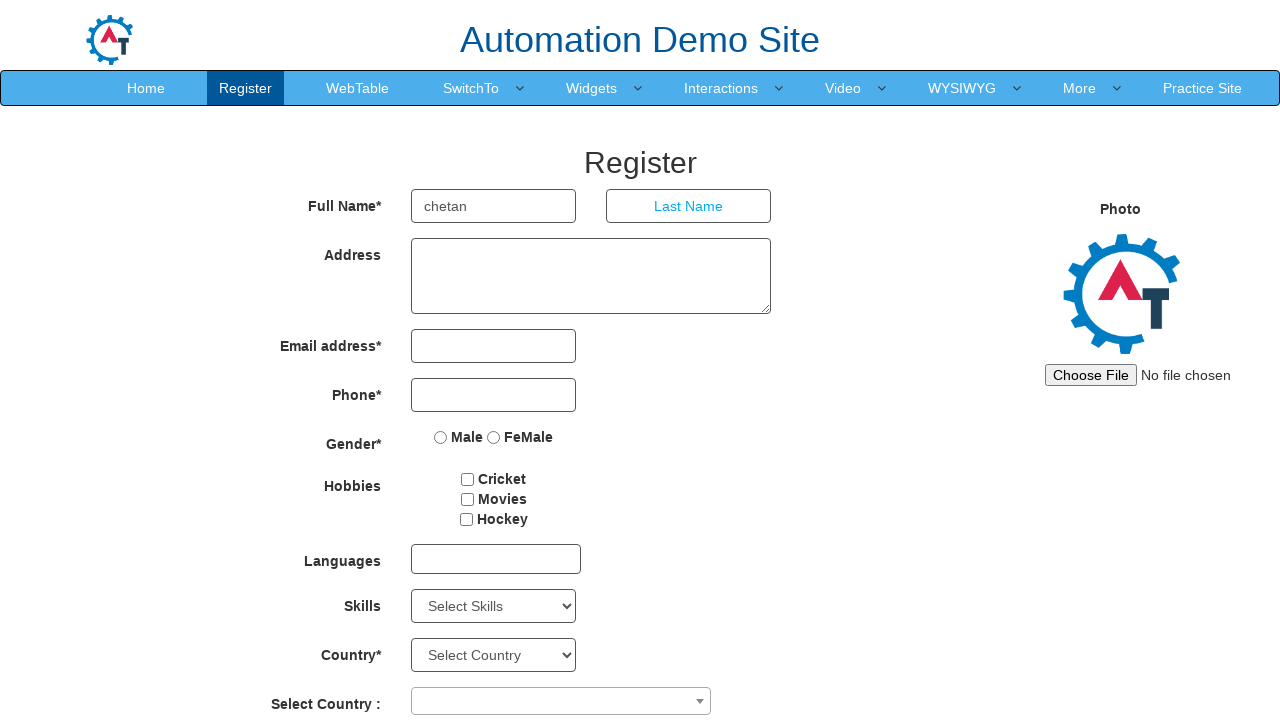

Filled last name field with 'Bhagat' on (//input[@type='text'])[2]
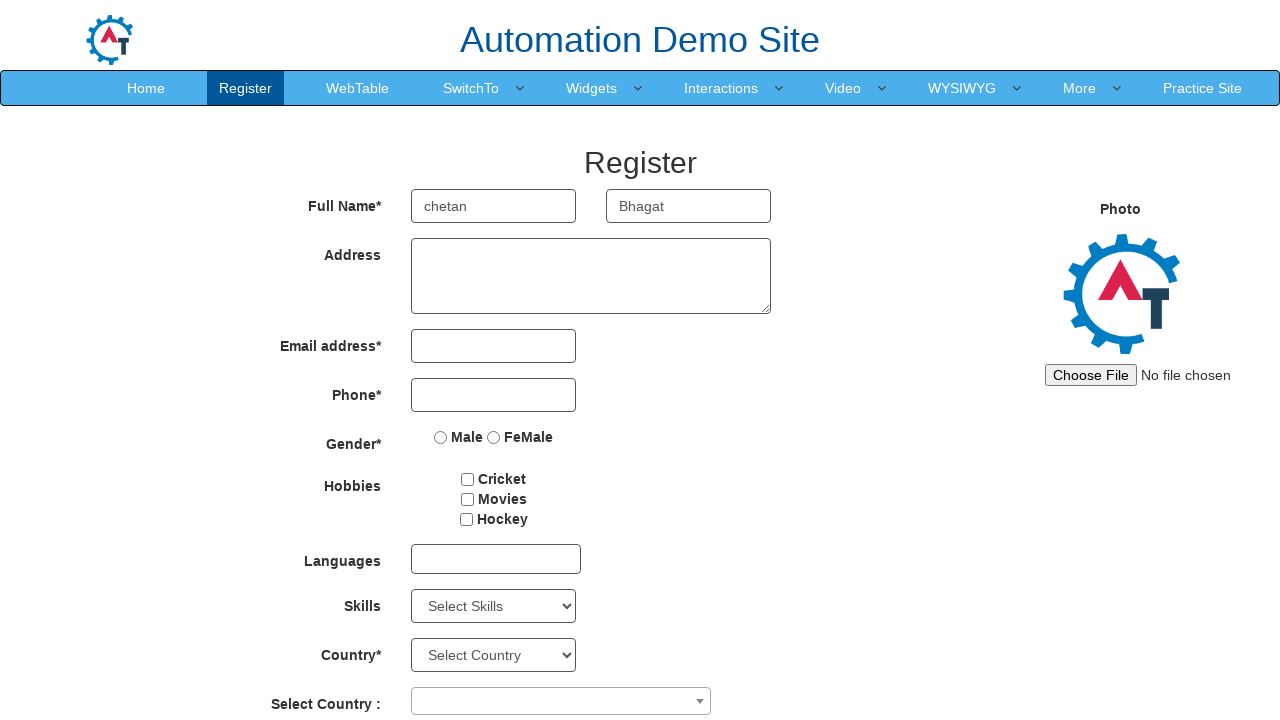

Filled address field with 'pune' on //textarea[@rows='3']
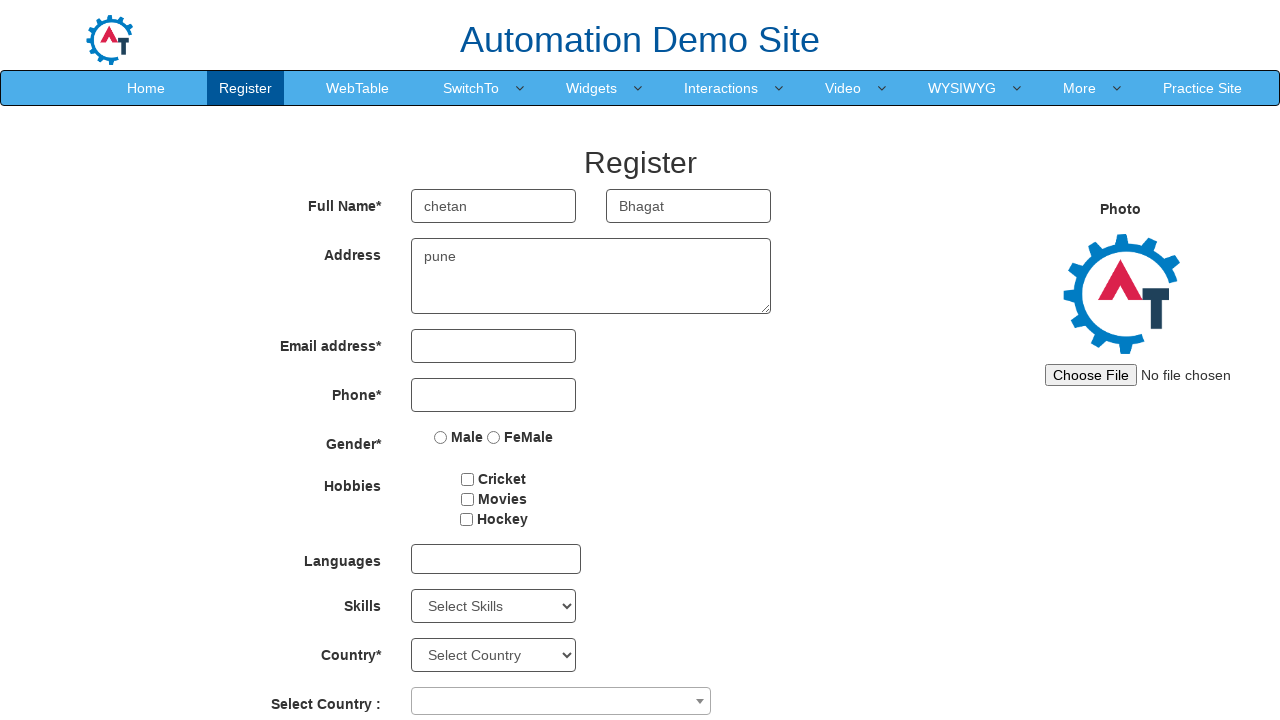

Filled email field with 'chetanbhagat@gmail.com' on //input[@type='email']
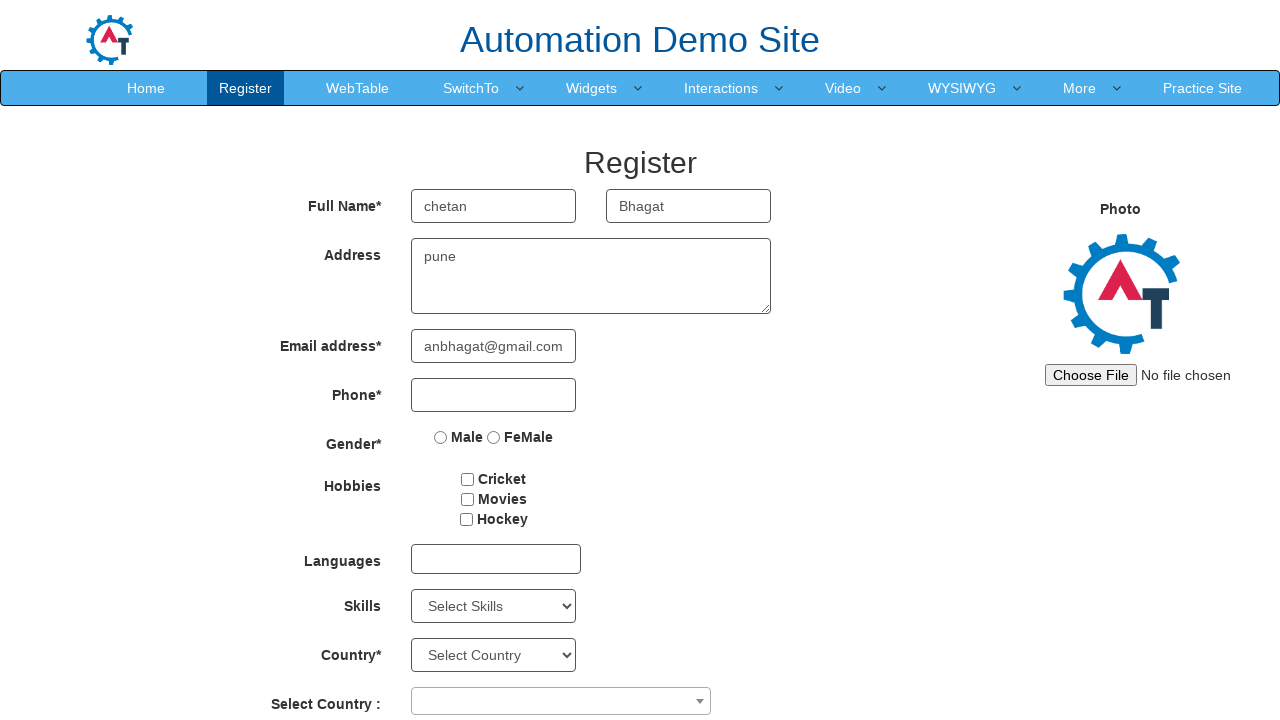

Filled mobile number field with '8886898384' on //input[@type='tel']
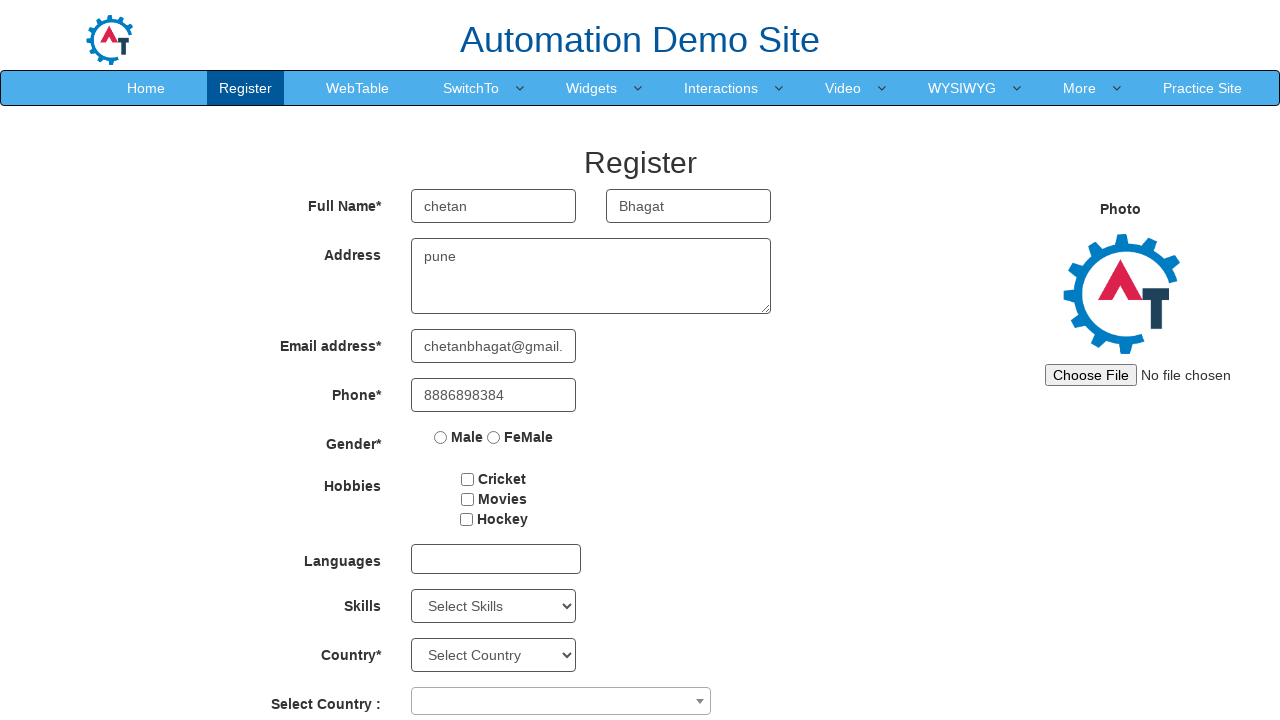

Selected 'Male' radio button for gender at (441, 437) on xpath=//input[@value='Male']
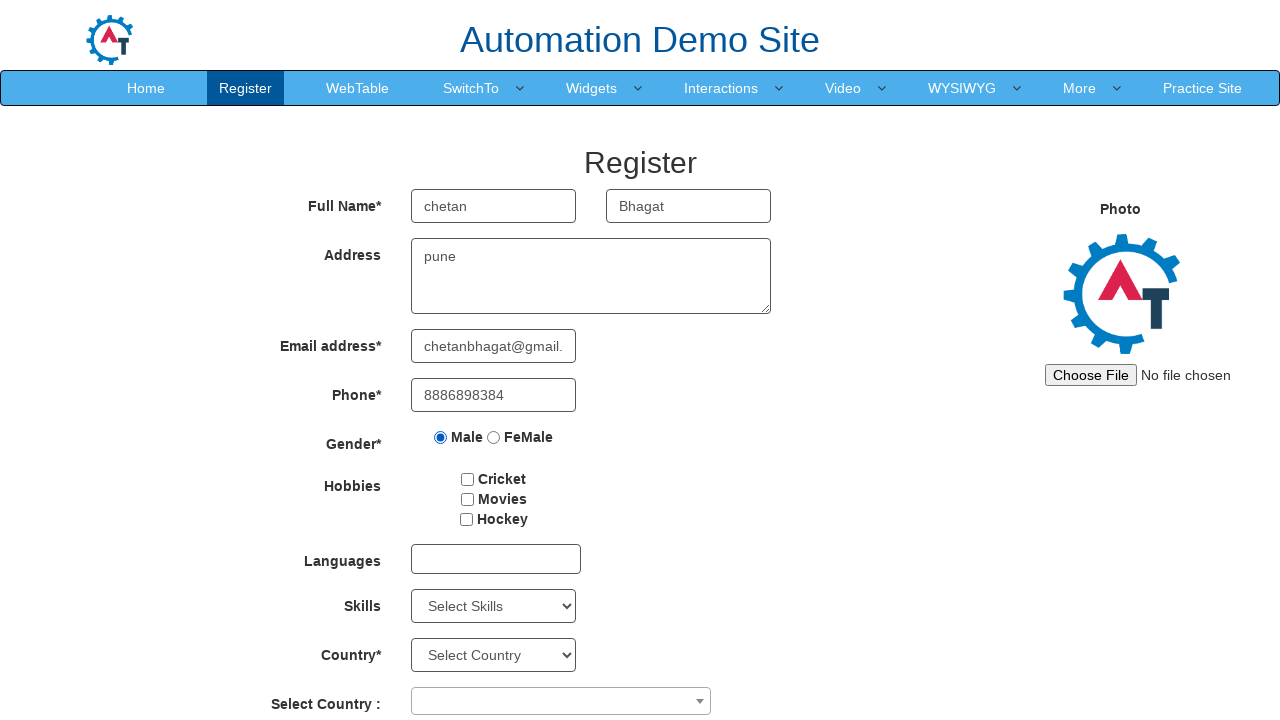

Selected first hobby checkbox at (468, 479) on #checkbox1
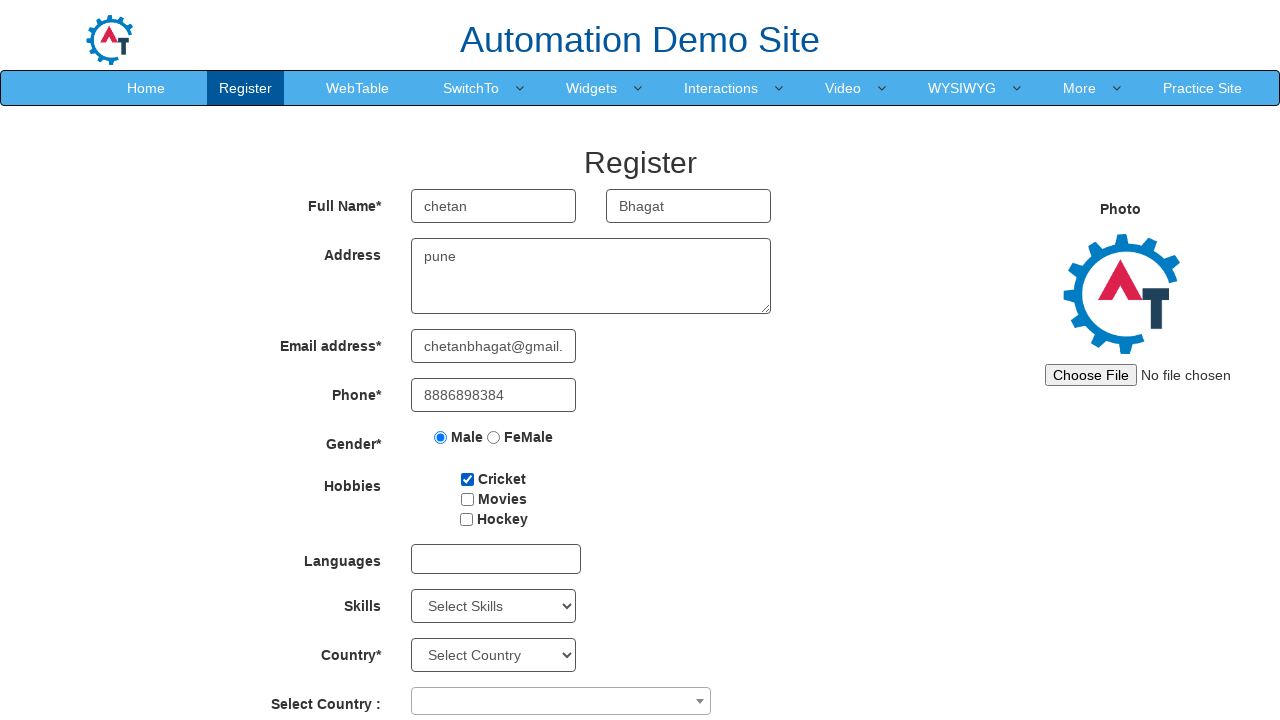

Selected third hobby checkbox at (466, 519) on #checkbox3
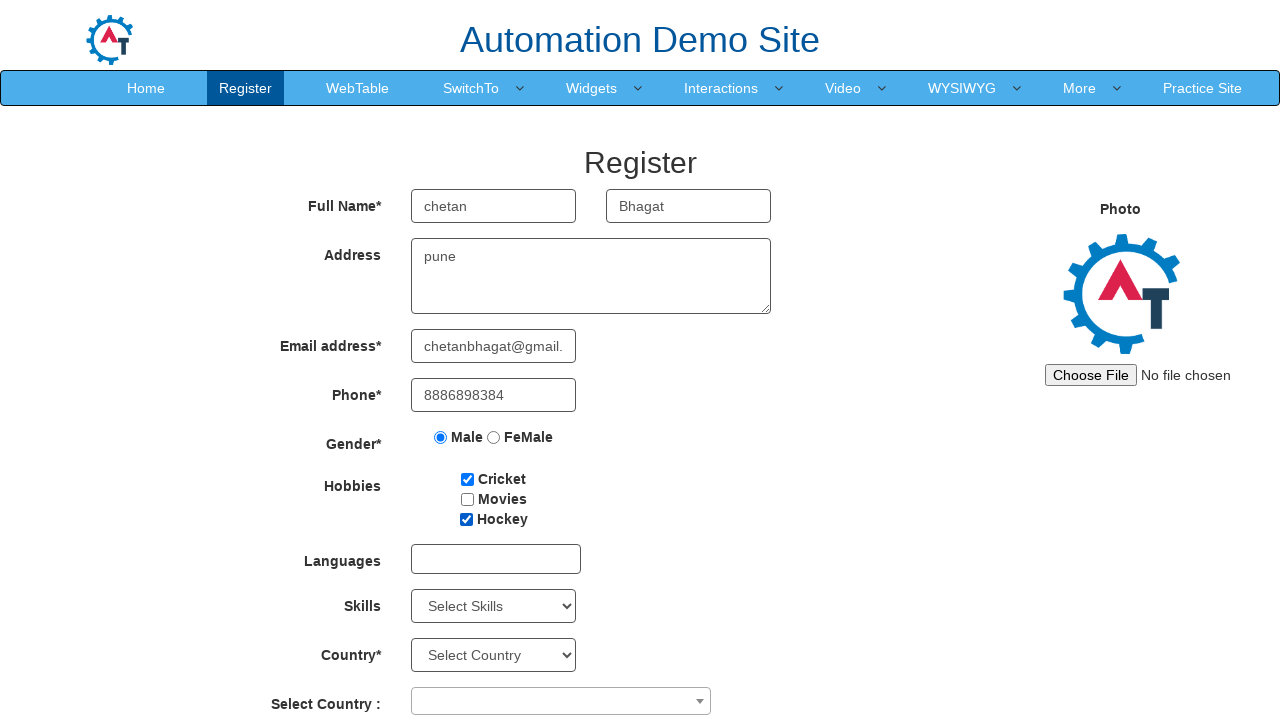

Opened language dropdown at (496, 559) on #msdd
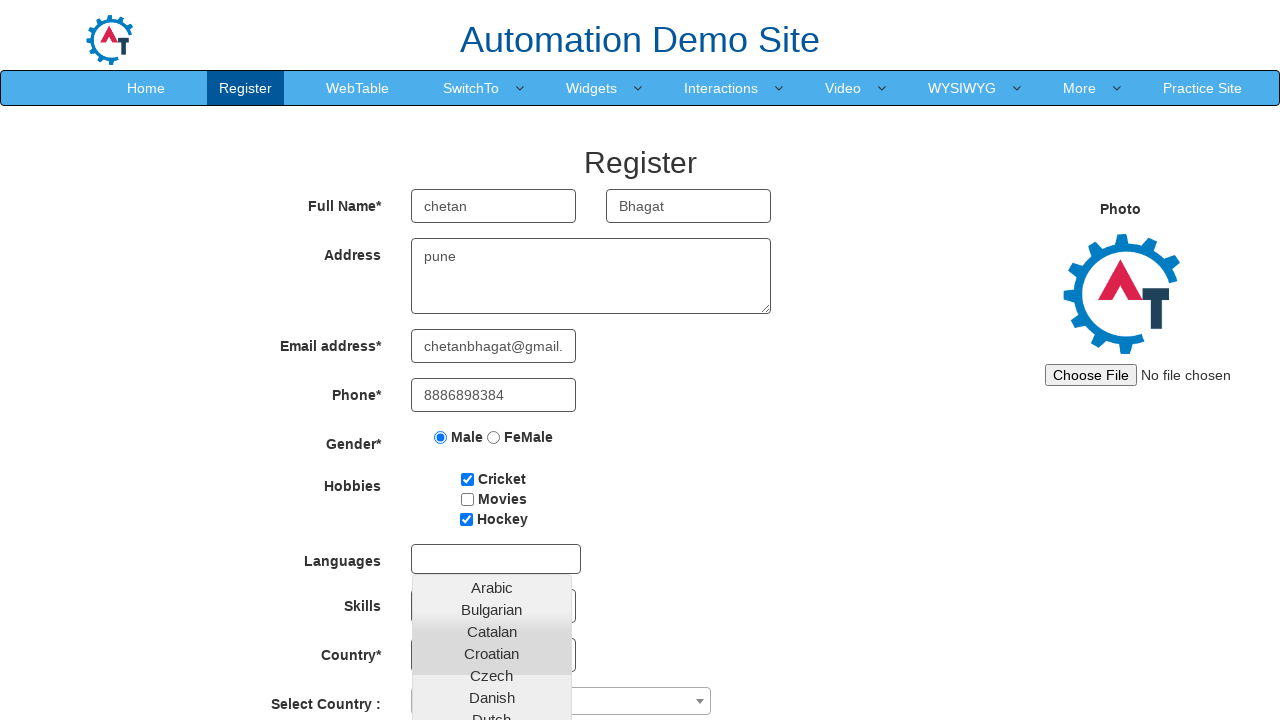

Selected 'English' from language dropdown at (492, 457) on xpath=//a[text()='English']
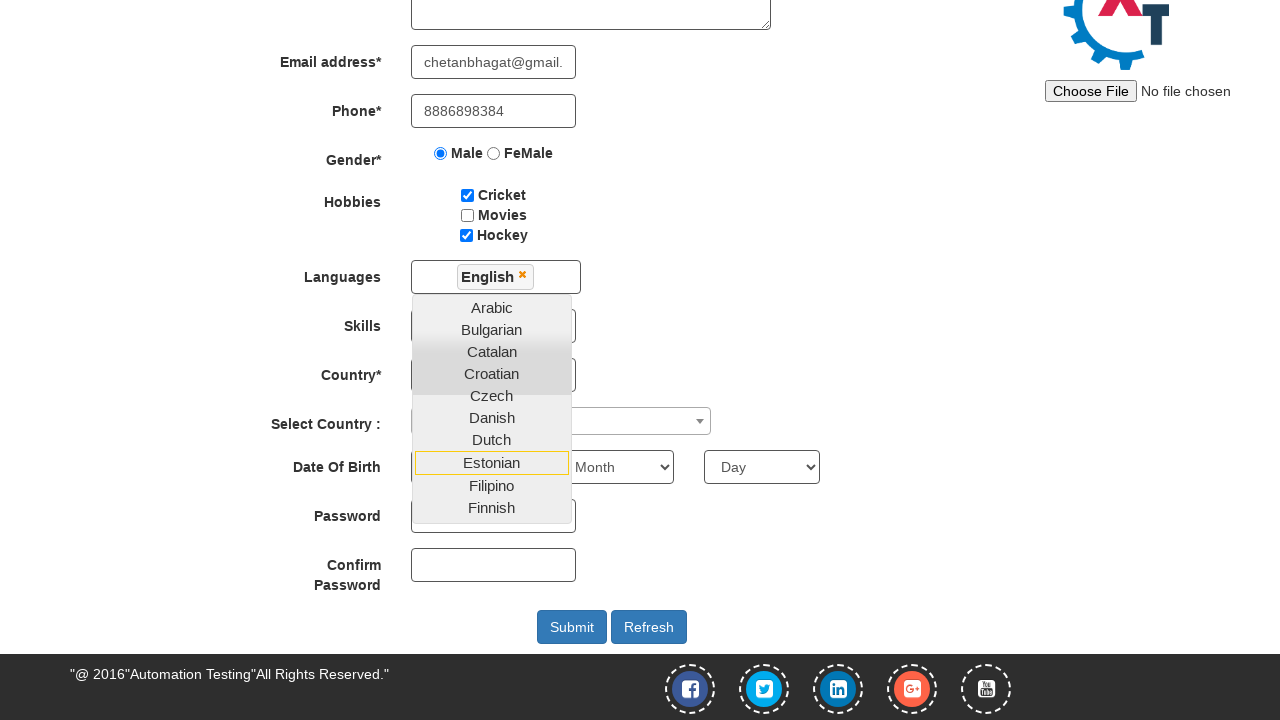

Closed language dropdown at (640, 360) on xpath=//div[@class='row ']
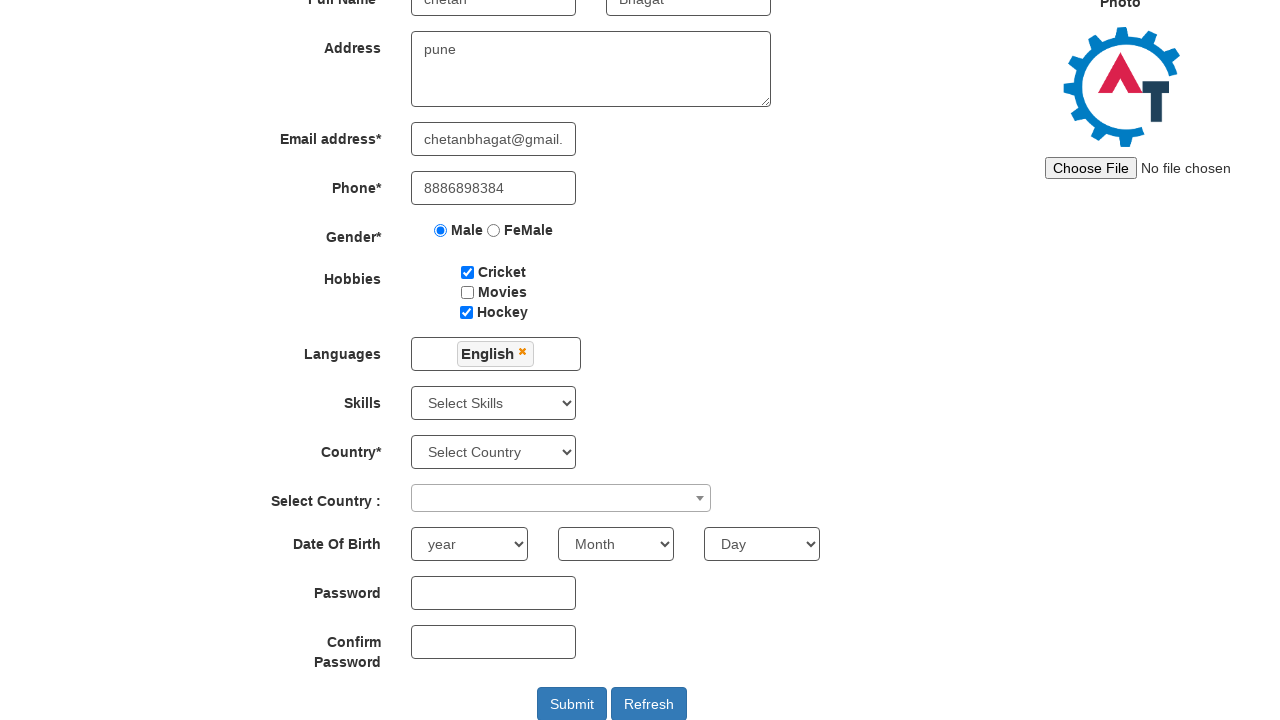

Selected skill from dropdown at index 38 on #Skills
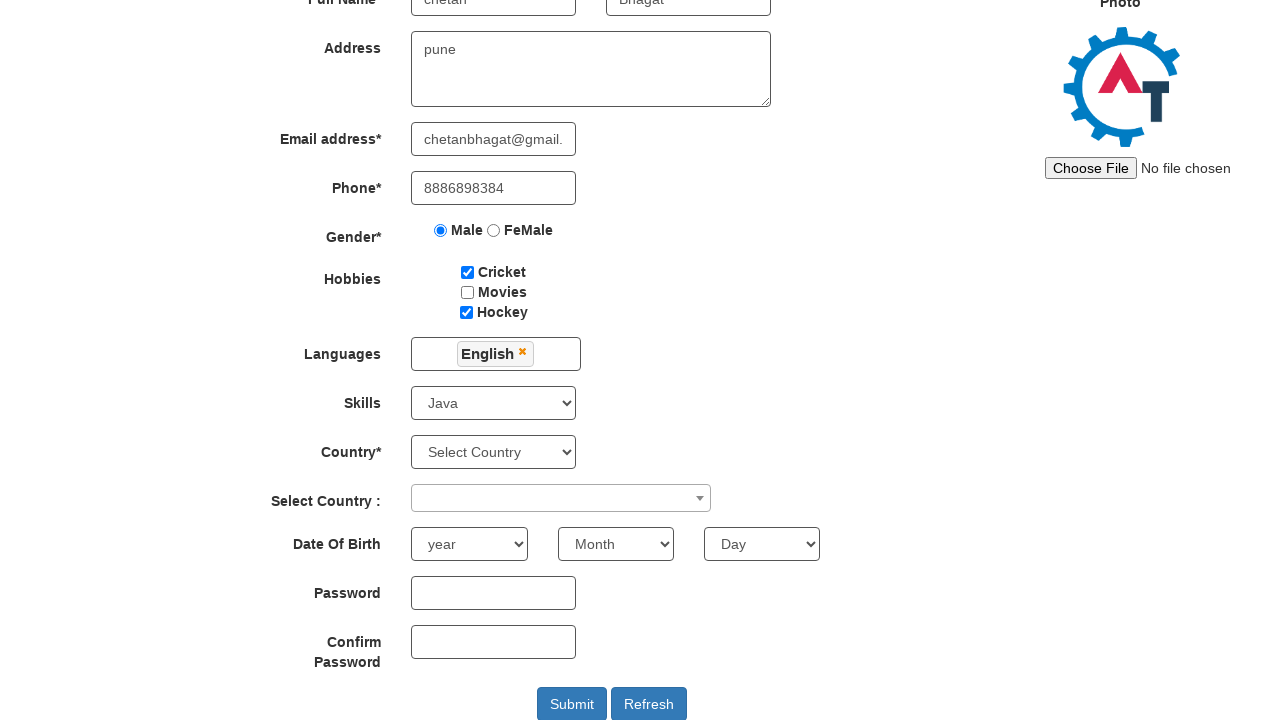

Selected first country from countries dropdown on #countries
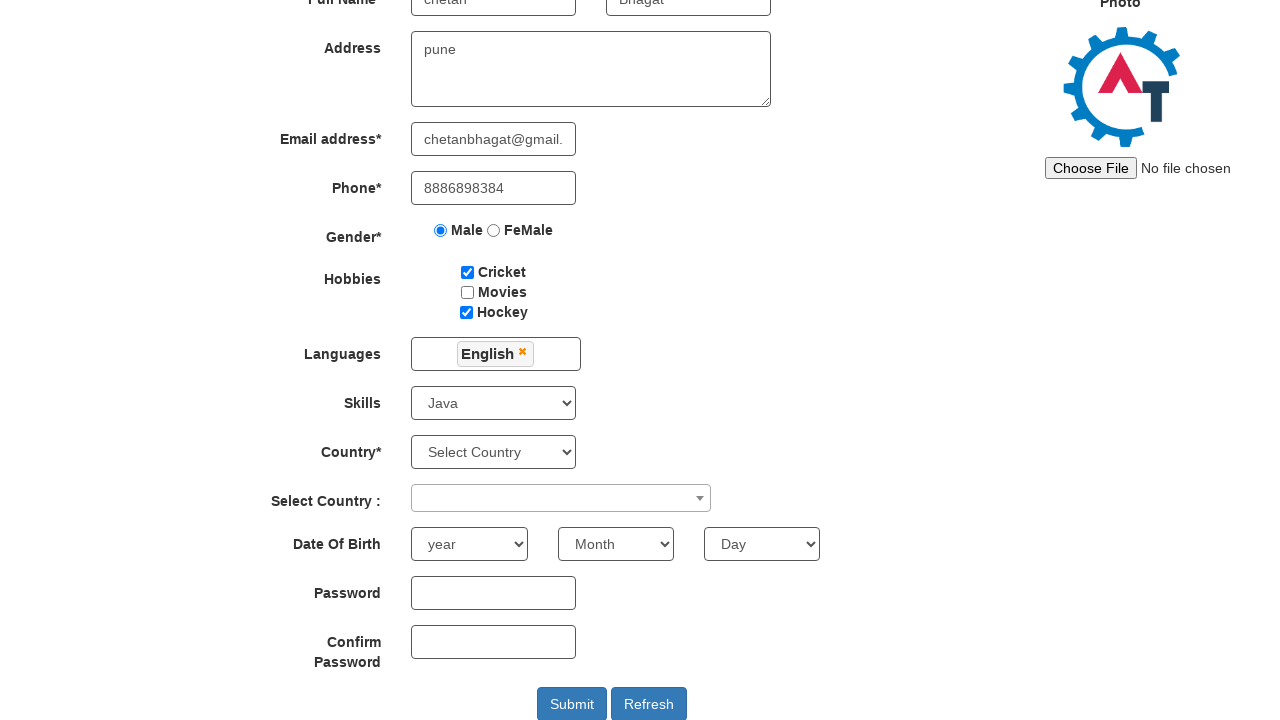

Selected 'India' from country dropdown on #country
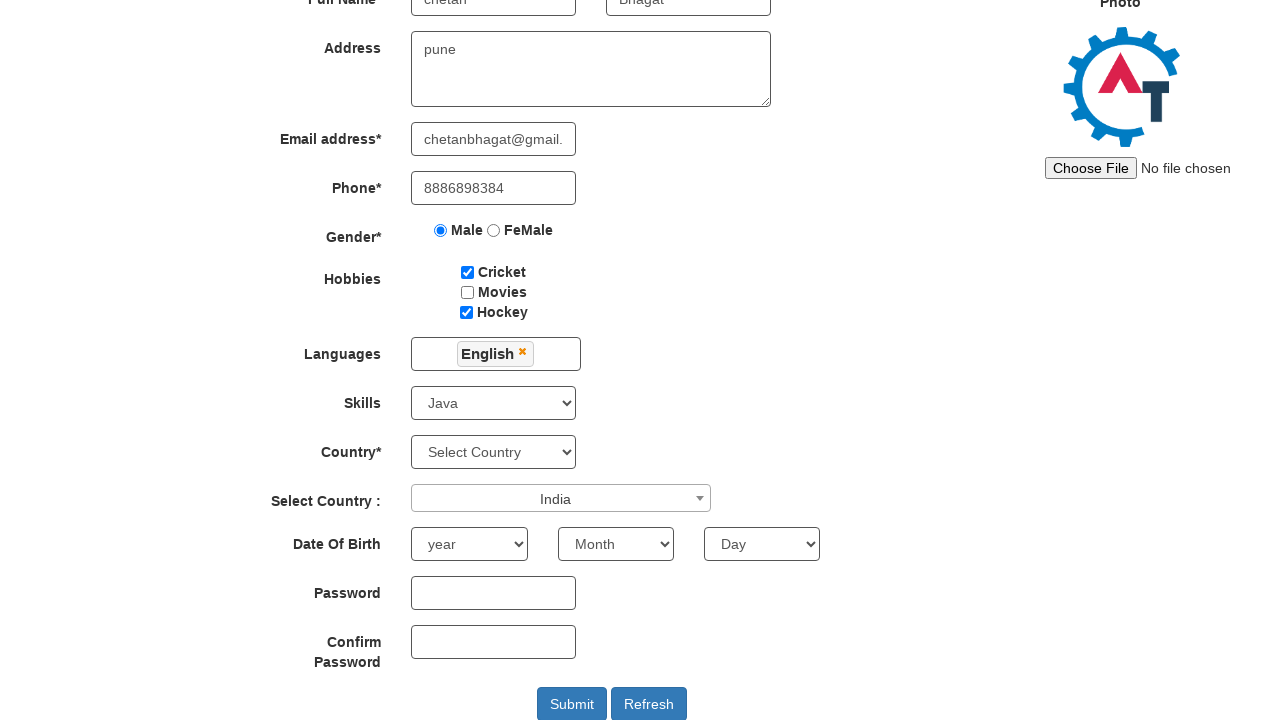

Selected year '2015' for date of birth on #yearbox
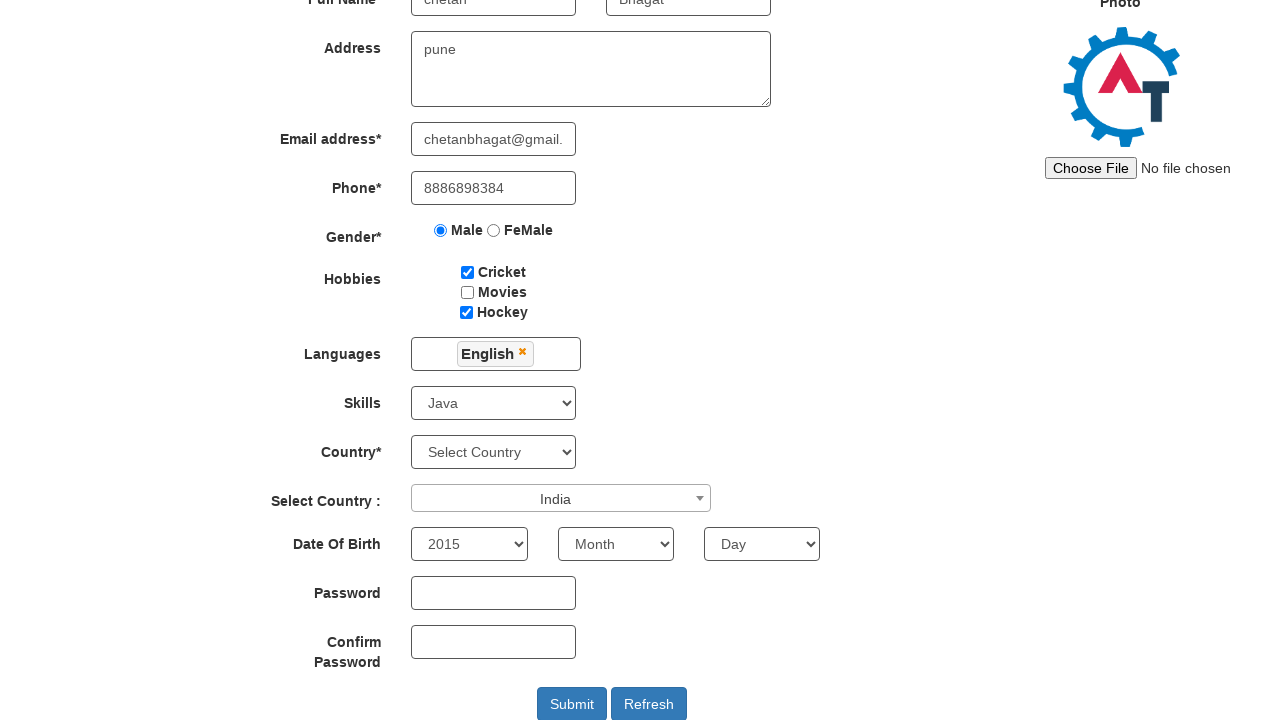

Selected month at index 2 for date of birth on (//select[@type='text'])[4]
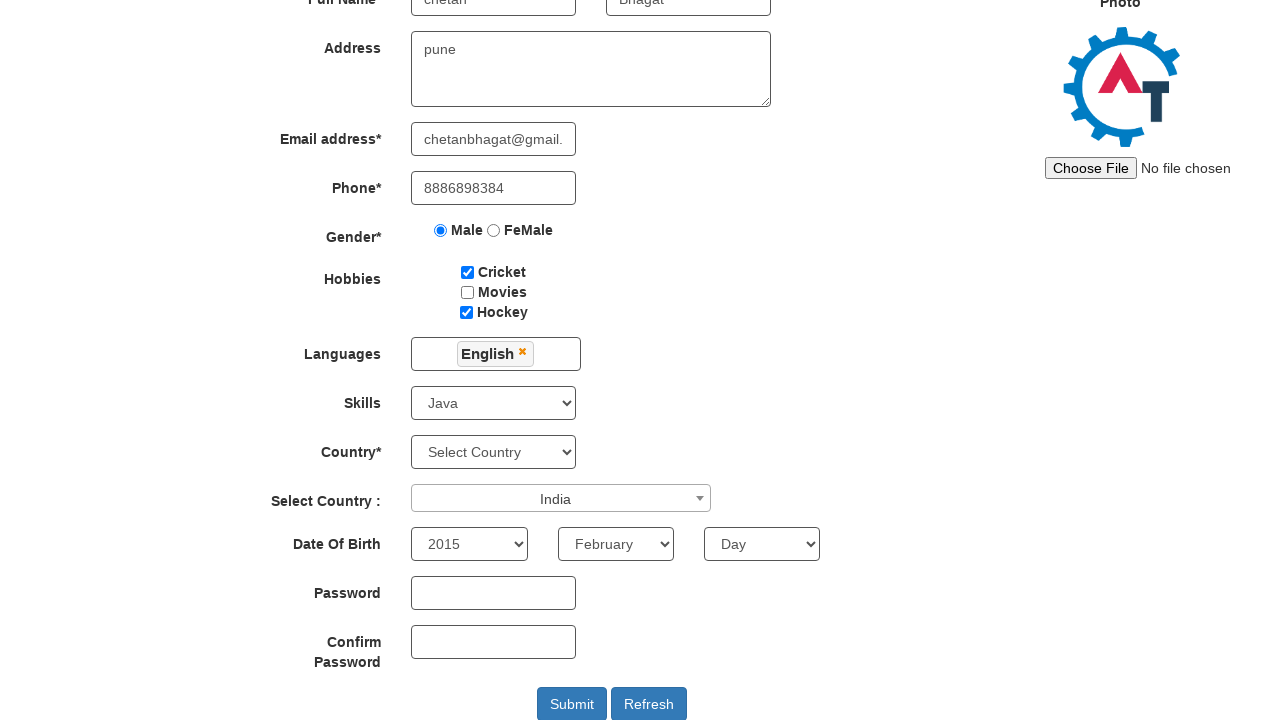

Selected day at index 17 for date of birth on #daybox
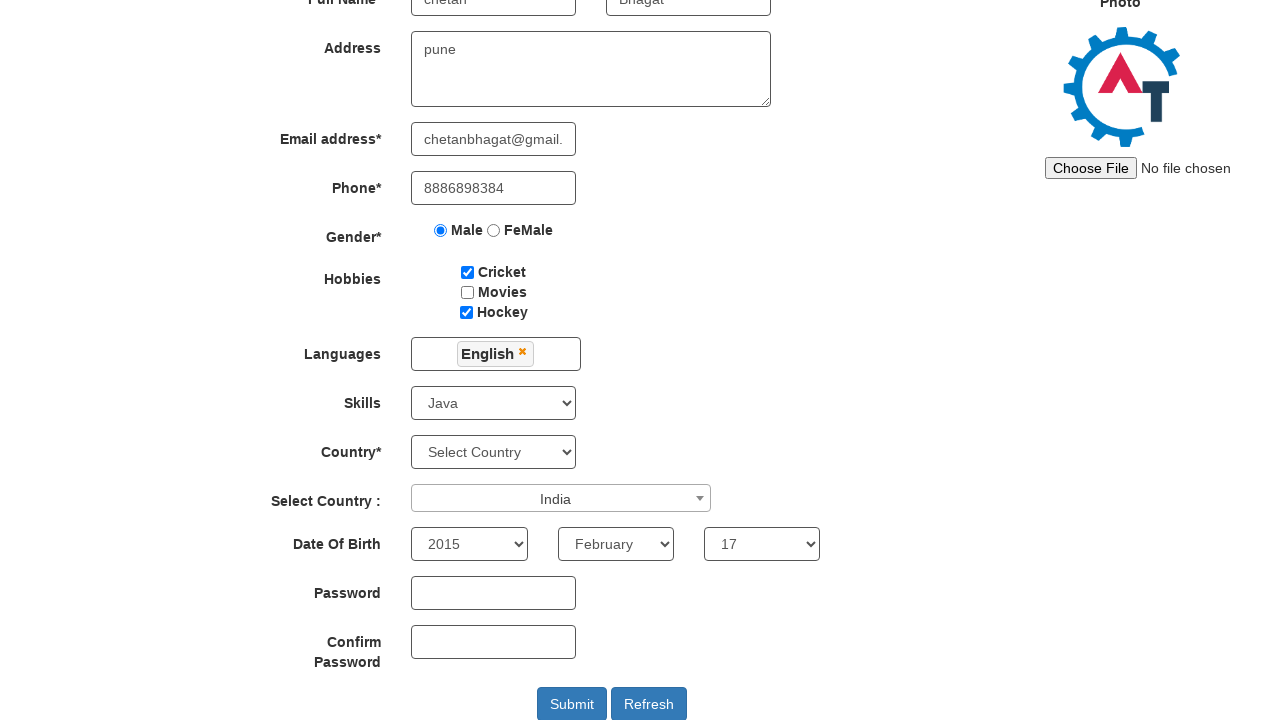

Filled first password field with '12345678' on #firstpassword
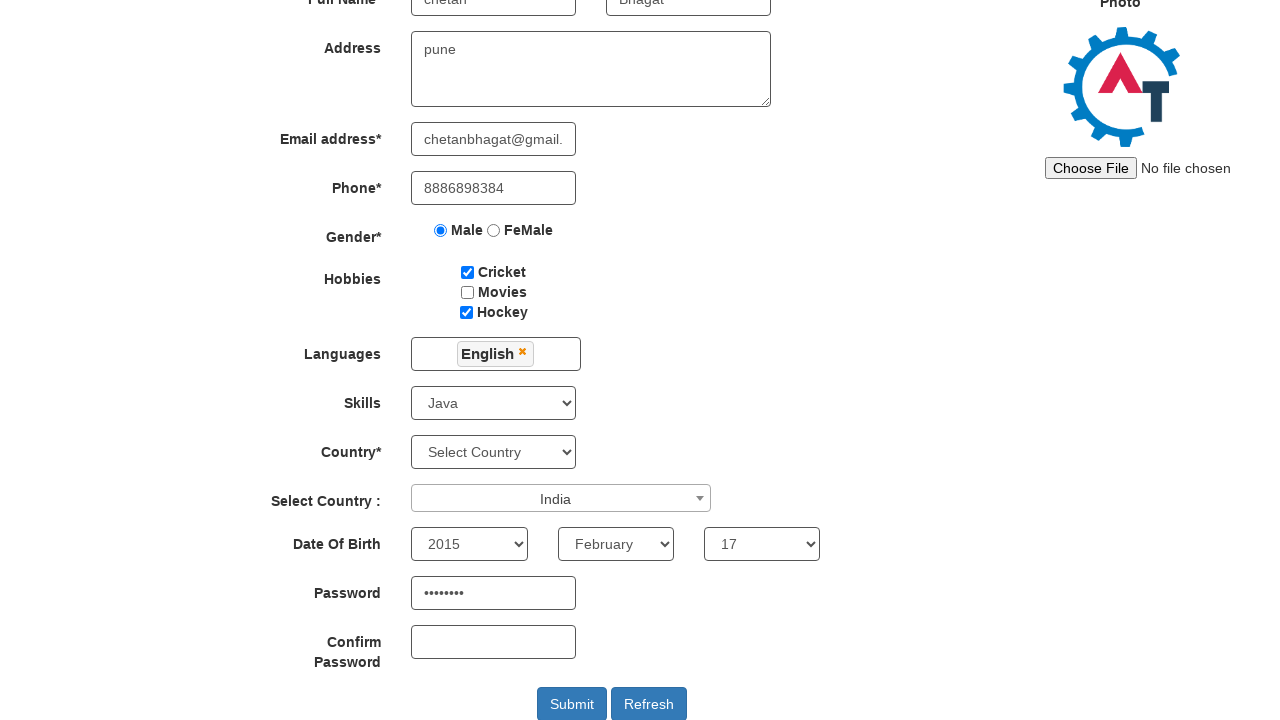

Filled second password field with '12345678' on #secondpassword
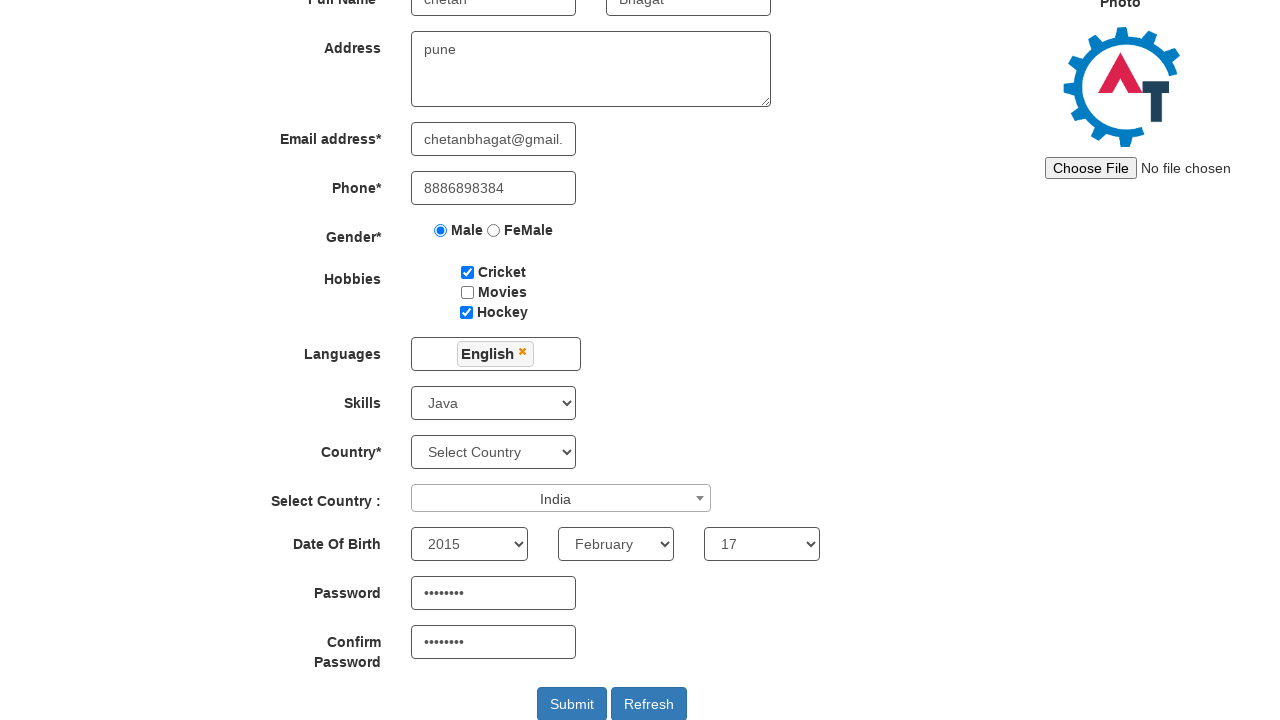

Clicked submit button to register at (572, 703) on #submitbtn
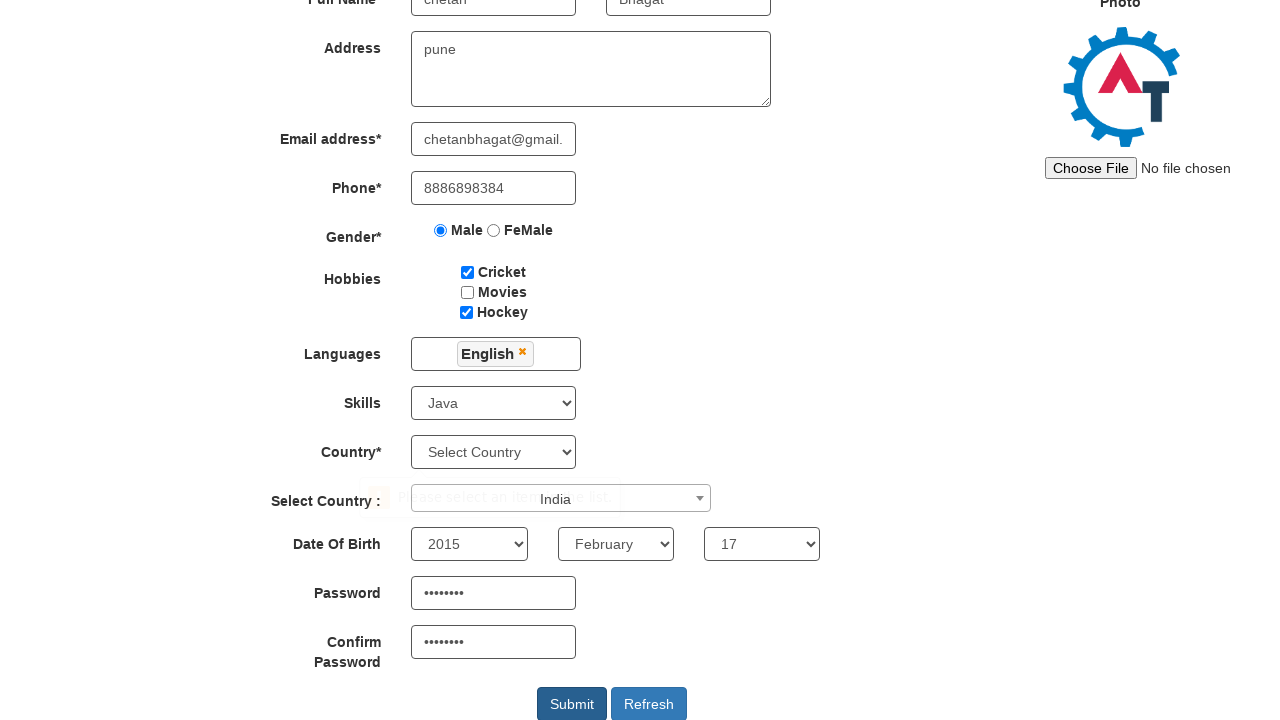

Waited 3 seconds for form submission to complete
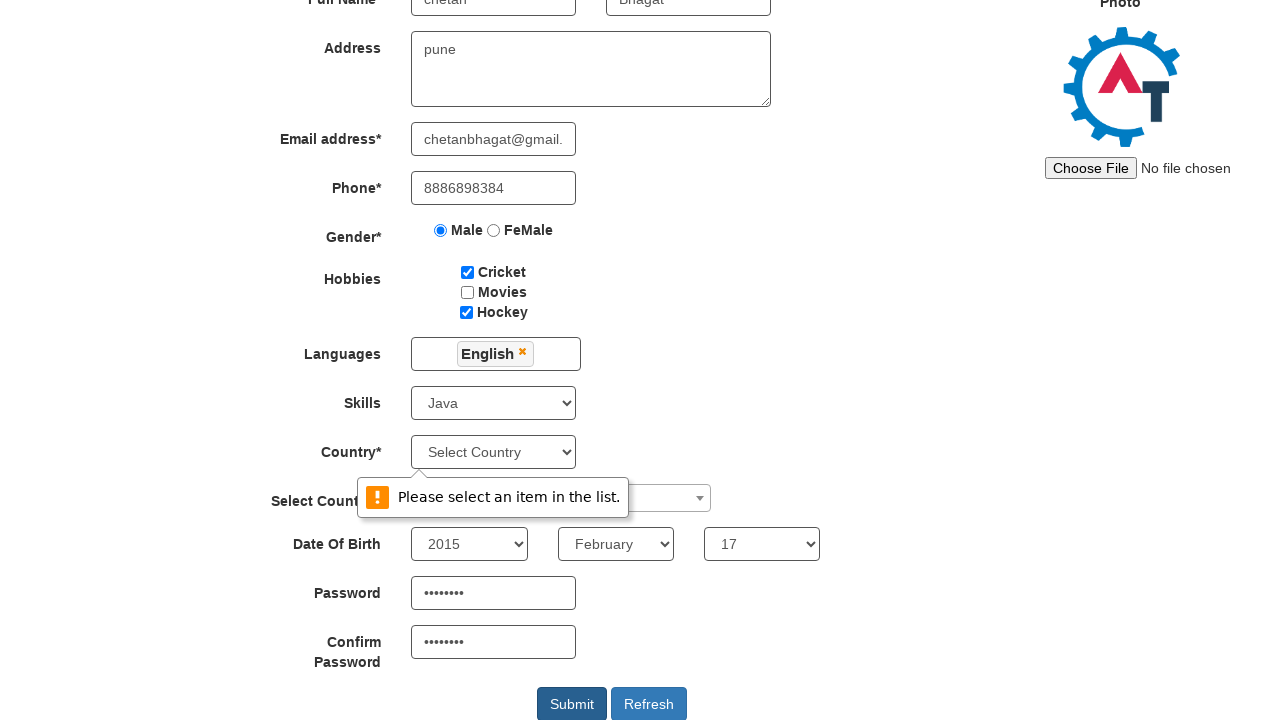

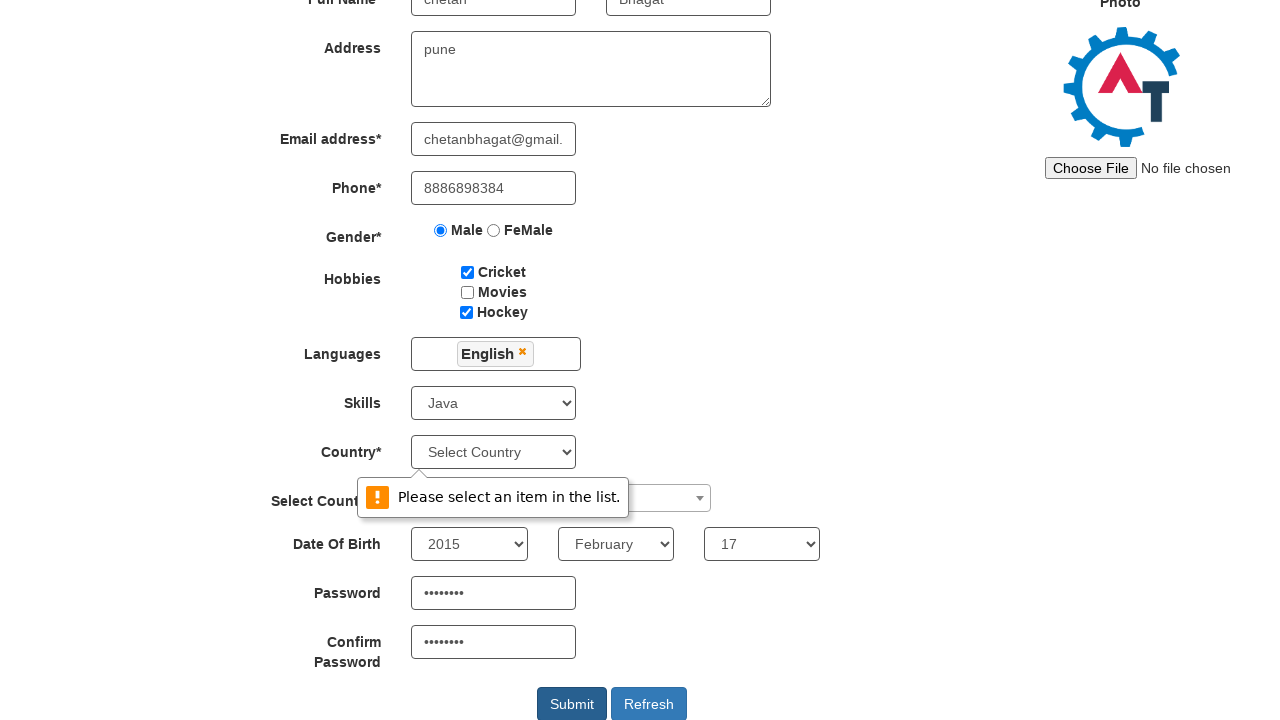